Navigates to the Formula 1 website and verifies the page title

Starting URL: https://www.formula1.com/

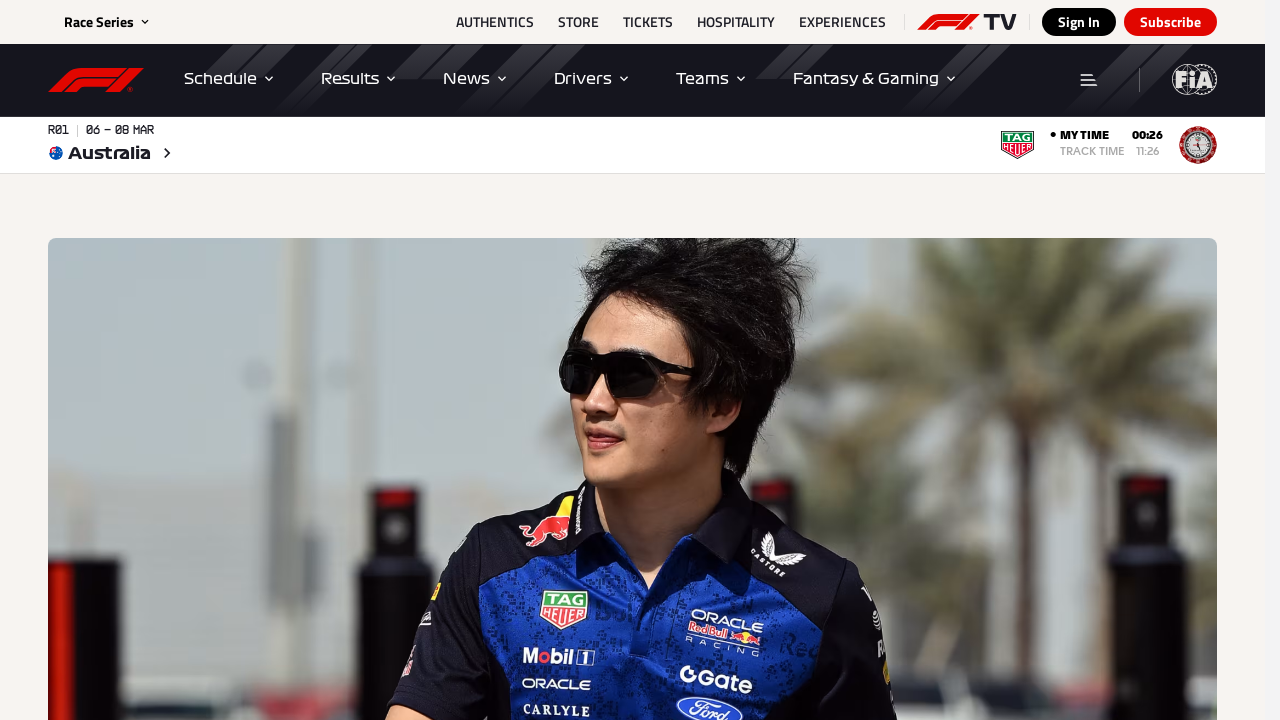

Retrieved page title from Formula 1 website
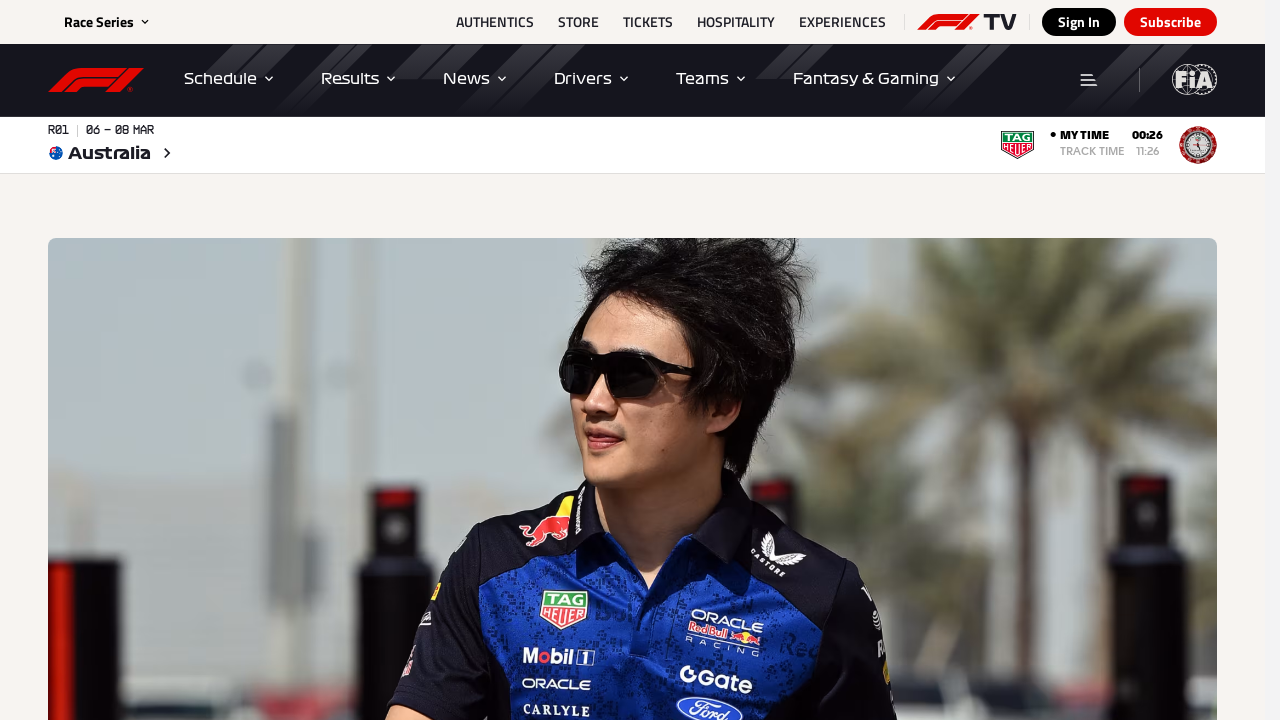

Verified page title matches expected Formula 1 website title
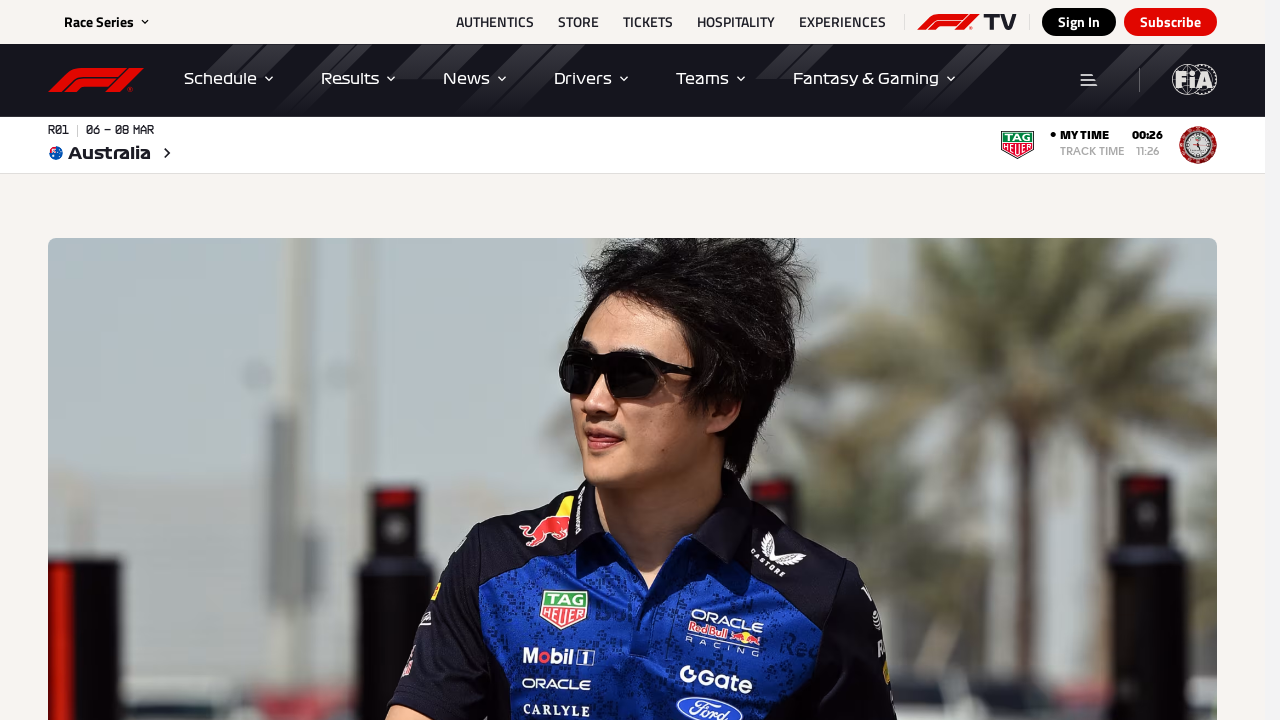

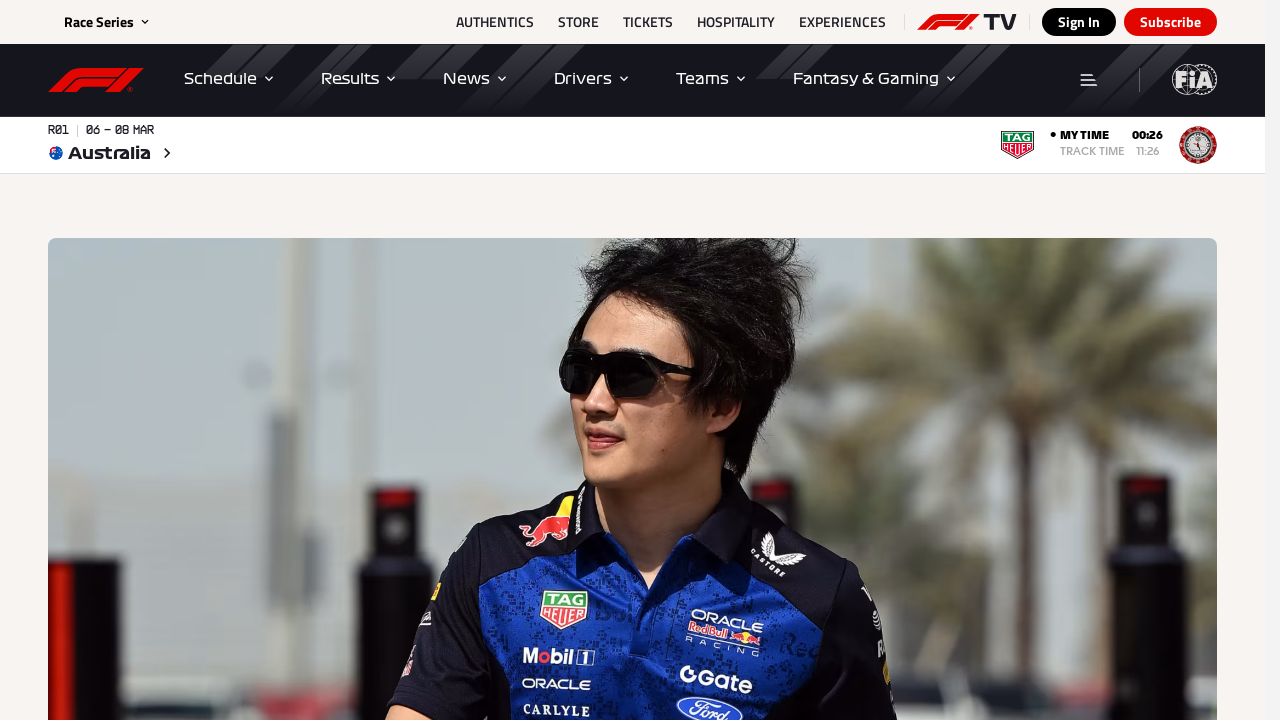